Tests phone number validation by entering a phone number that is too short

Starting URL: https://alada.vn/tai-khoan/dang-ky.html

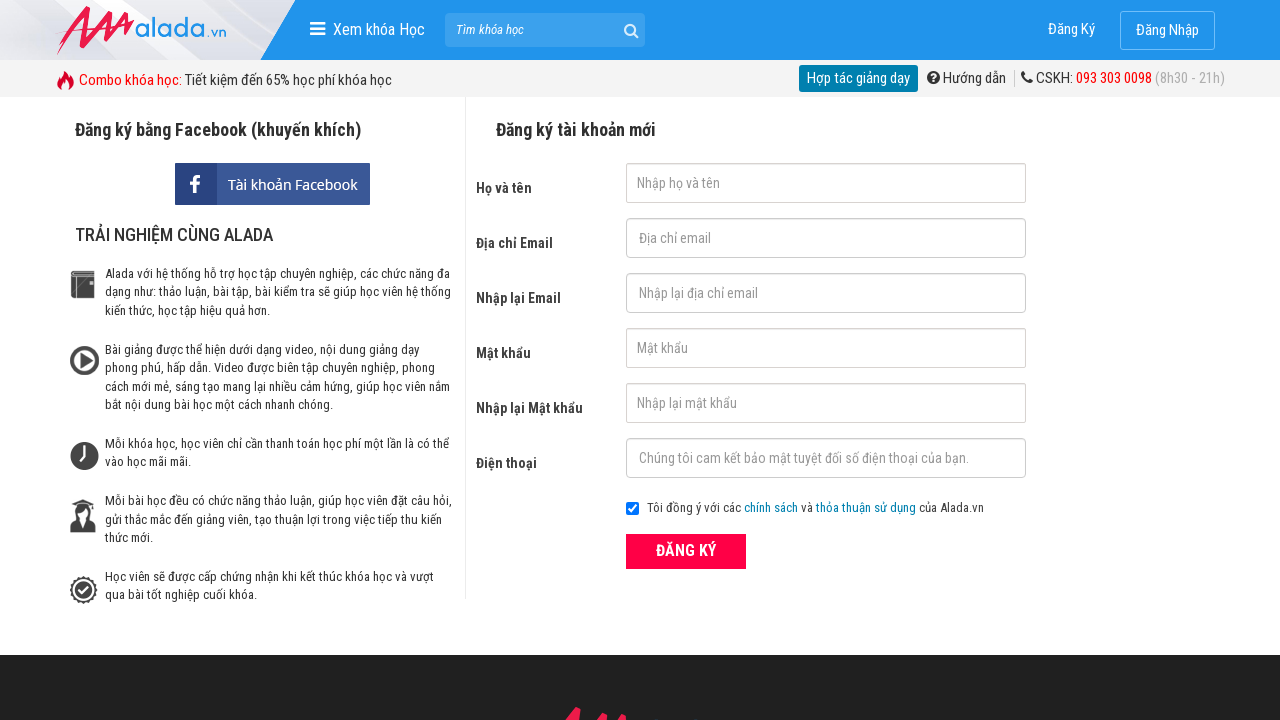

Filled first name field with 'Nguyen Hoa' on input#txtFirstname
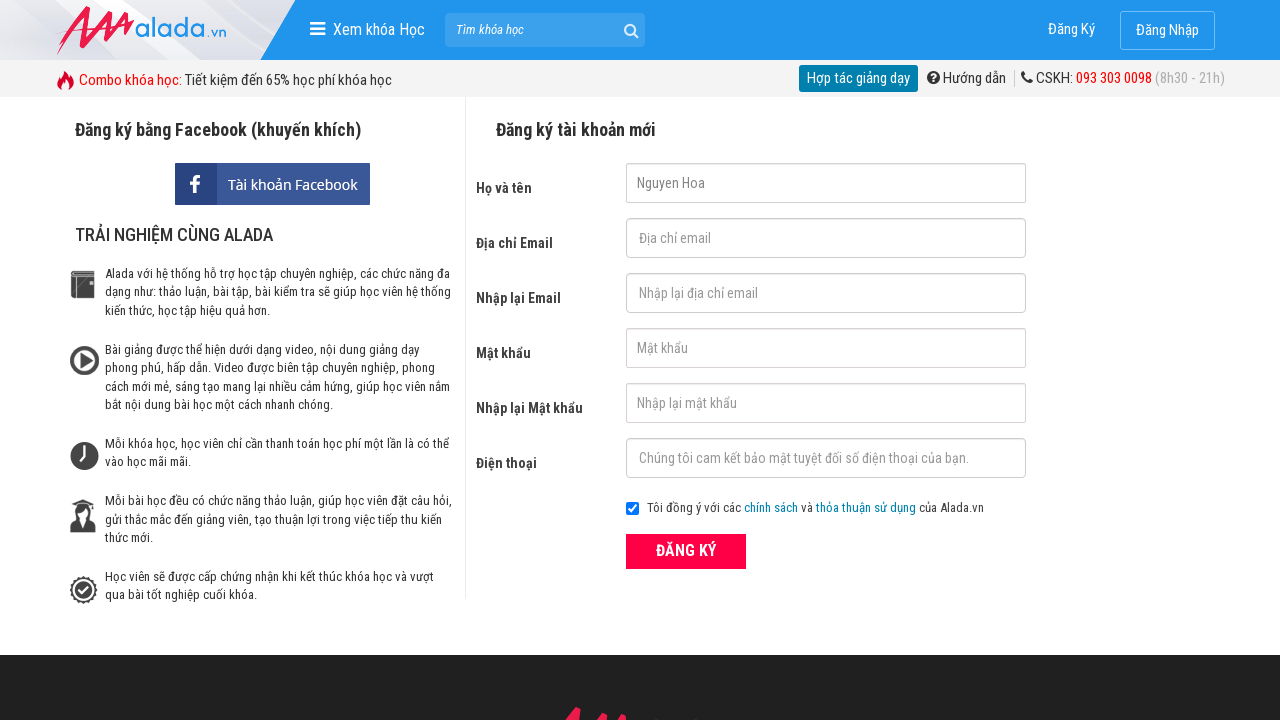

Filled email field with 'jaxknam@gmail.com' on input#txtEmail
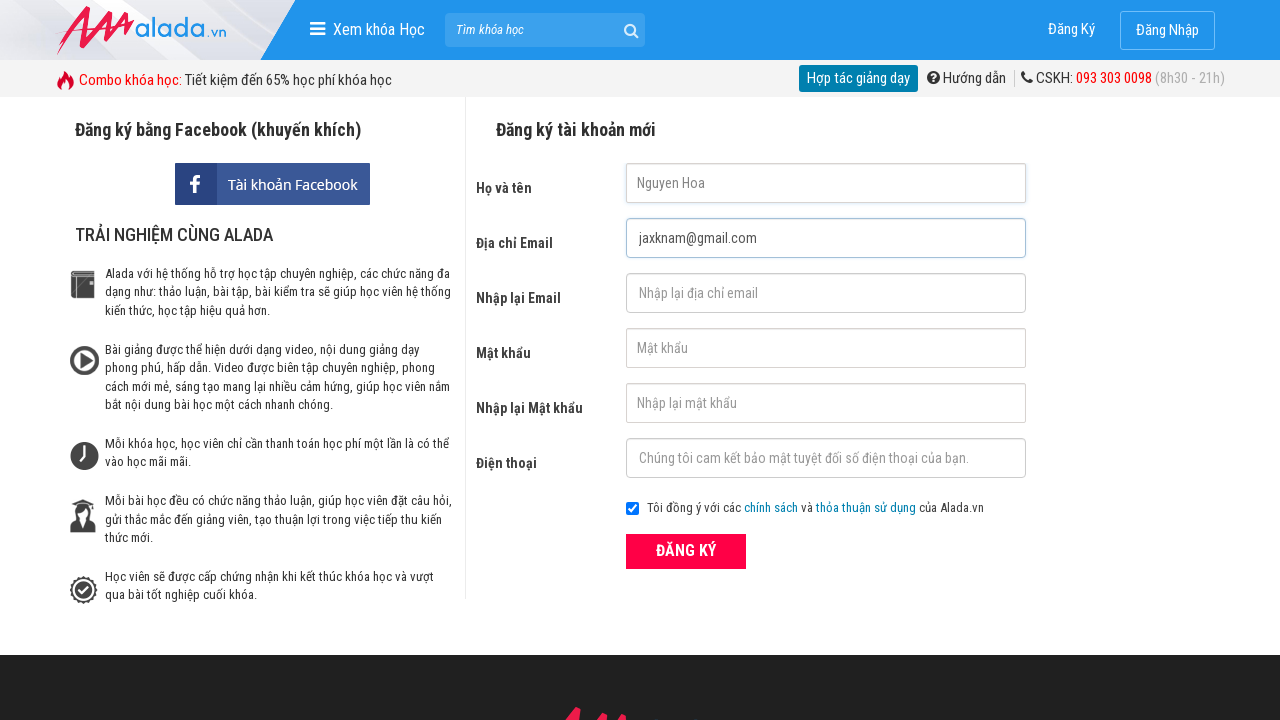

Filled confirm email field with 'jaxknam@gmail.com' on input#txtCEmail
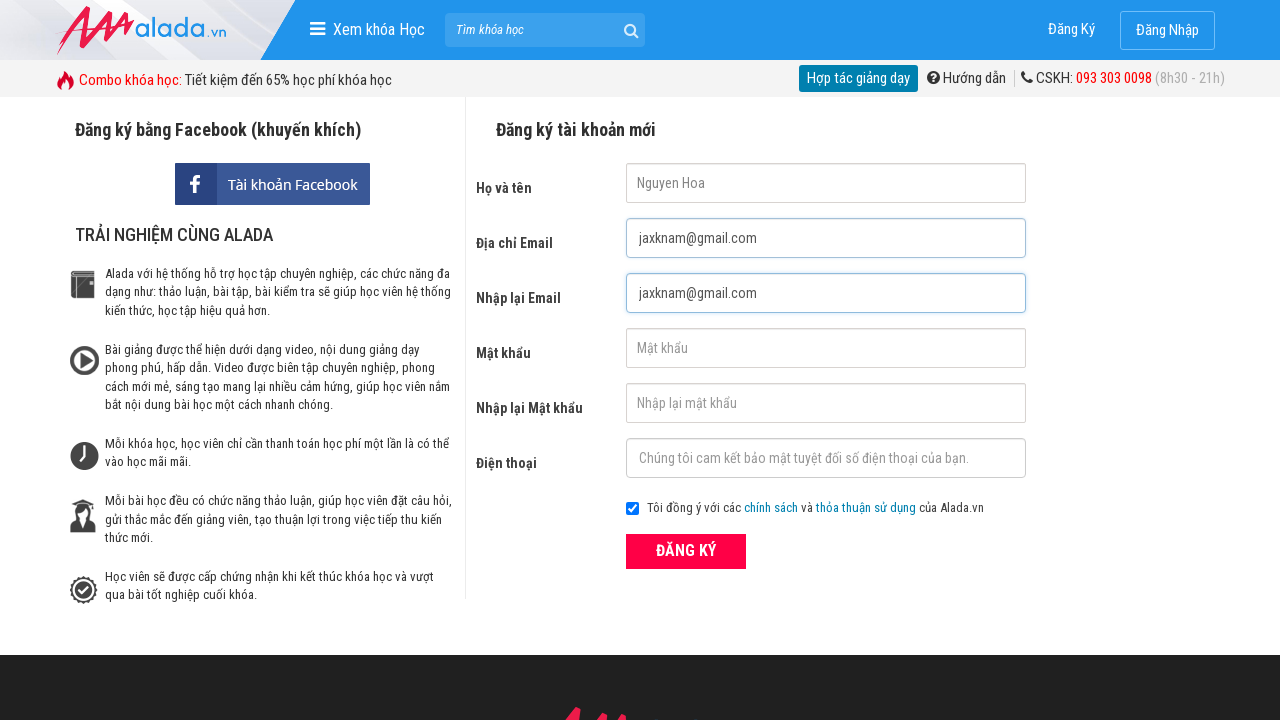

Filled password field with 'hoa123' on input#txtPassword
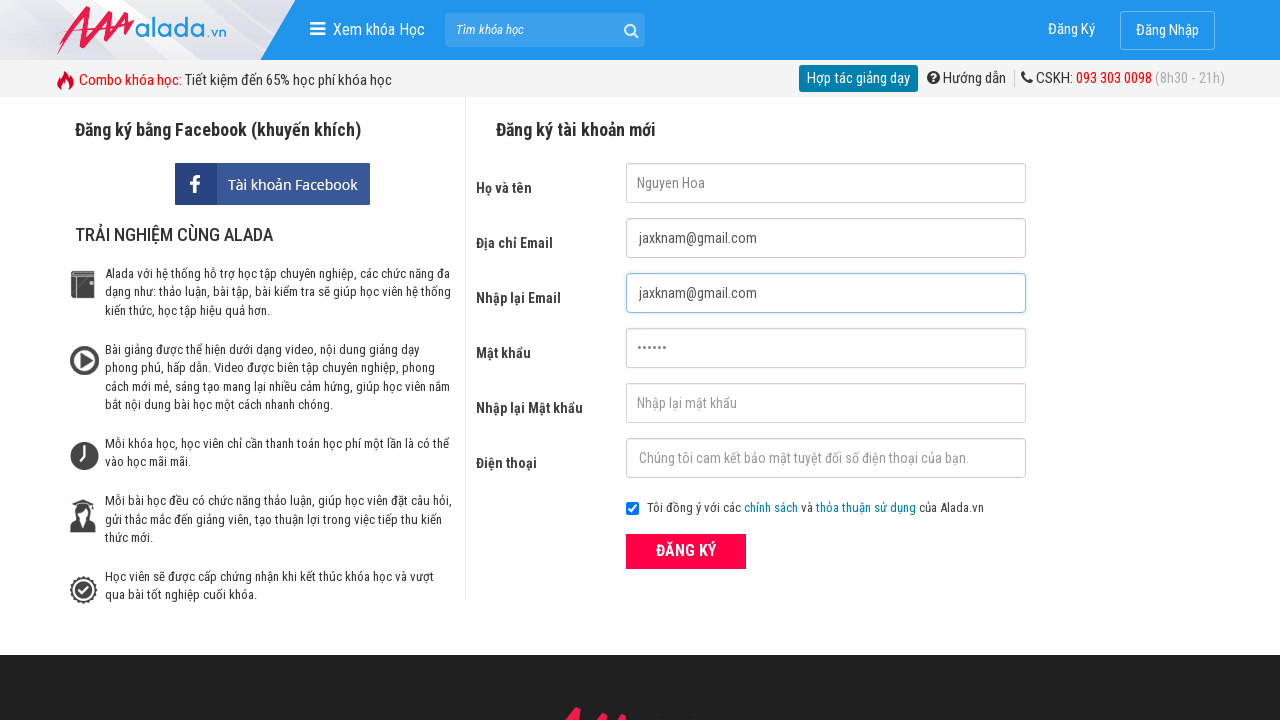

Filled confirm password field with 'hoa123' on input#txtCPassword
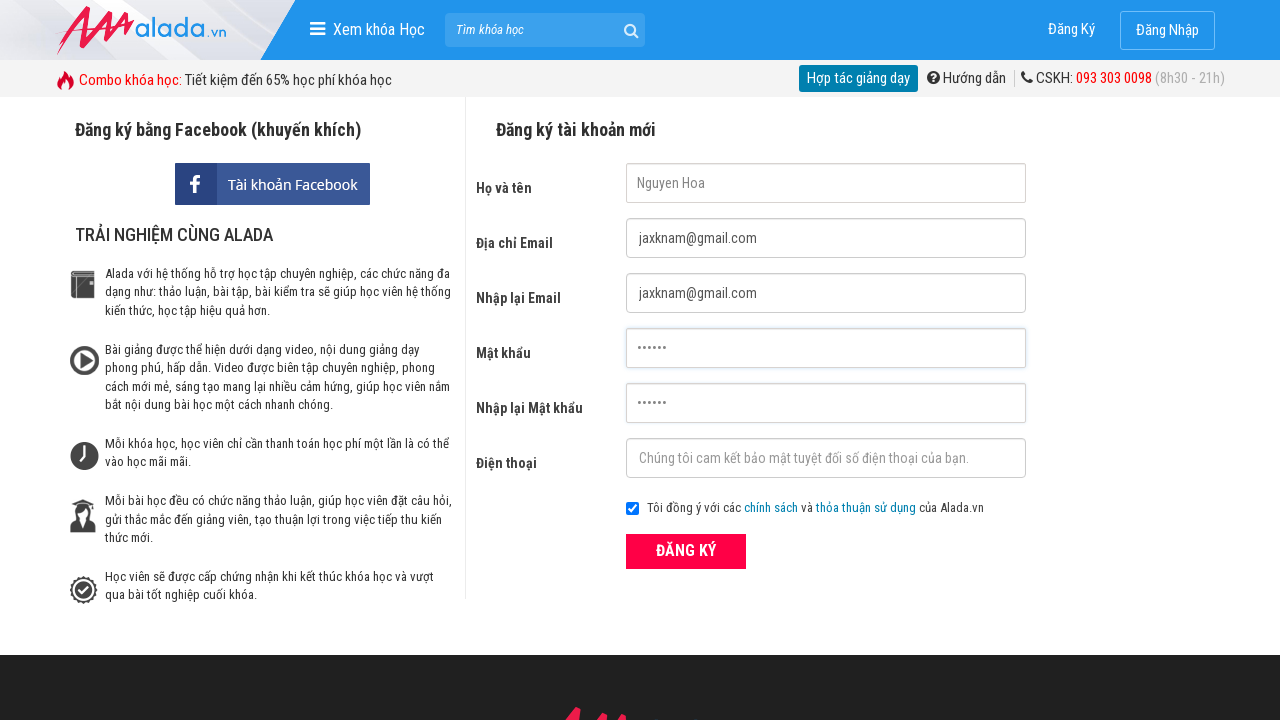

Filled phone number field with '096123457' (too short - 9 digits) on input#txtPhone
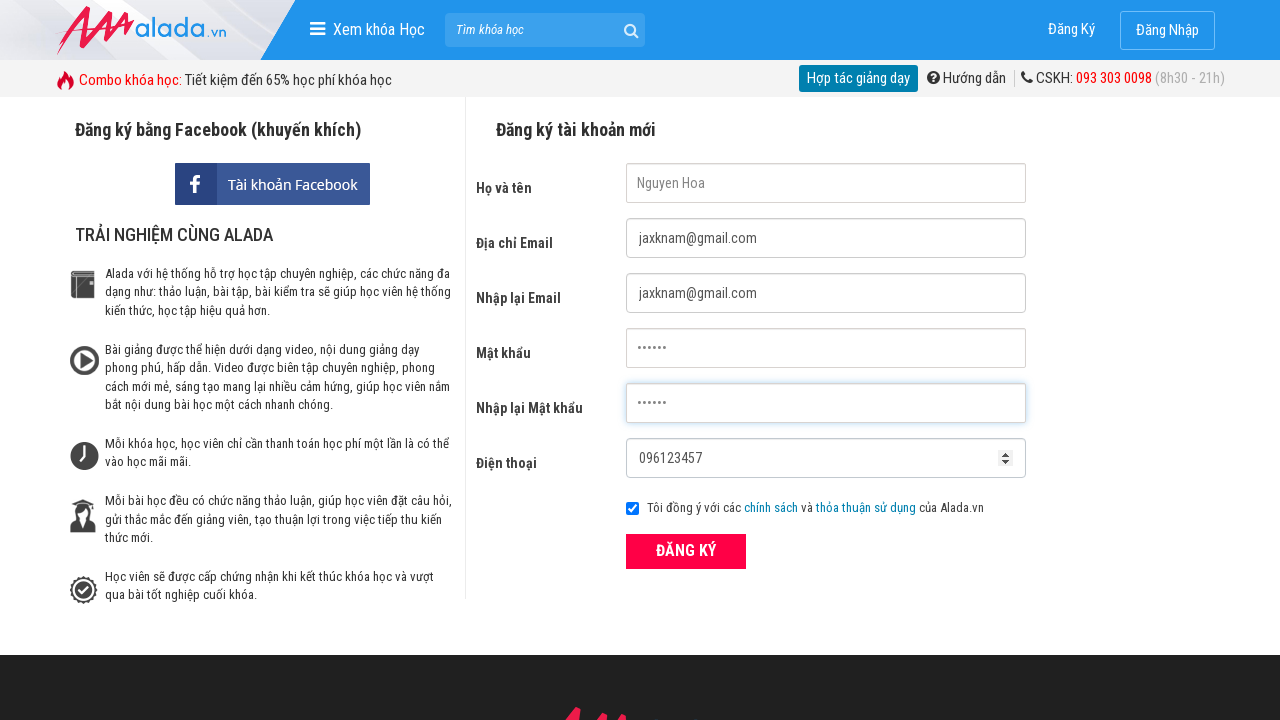

Clicked submit button to submit registration form at (686, 551) on button.btn_pink_sm.fs16
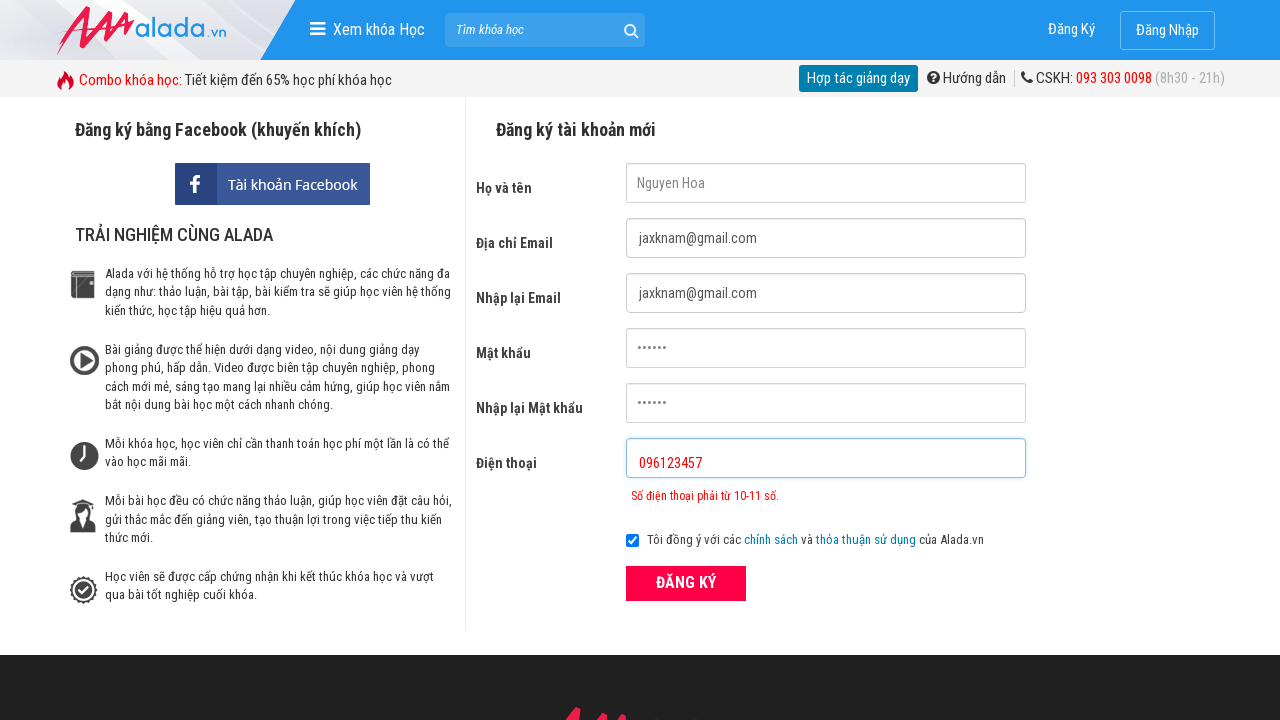

Phone number validation error message appeared
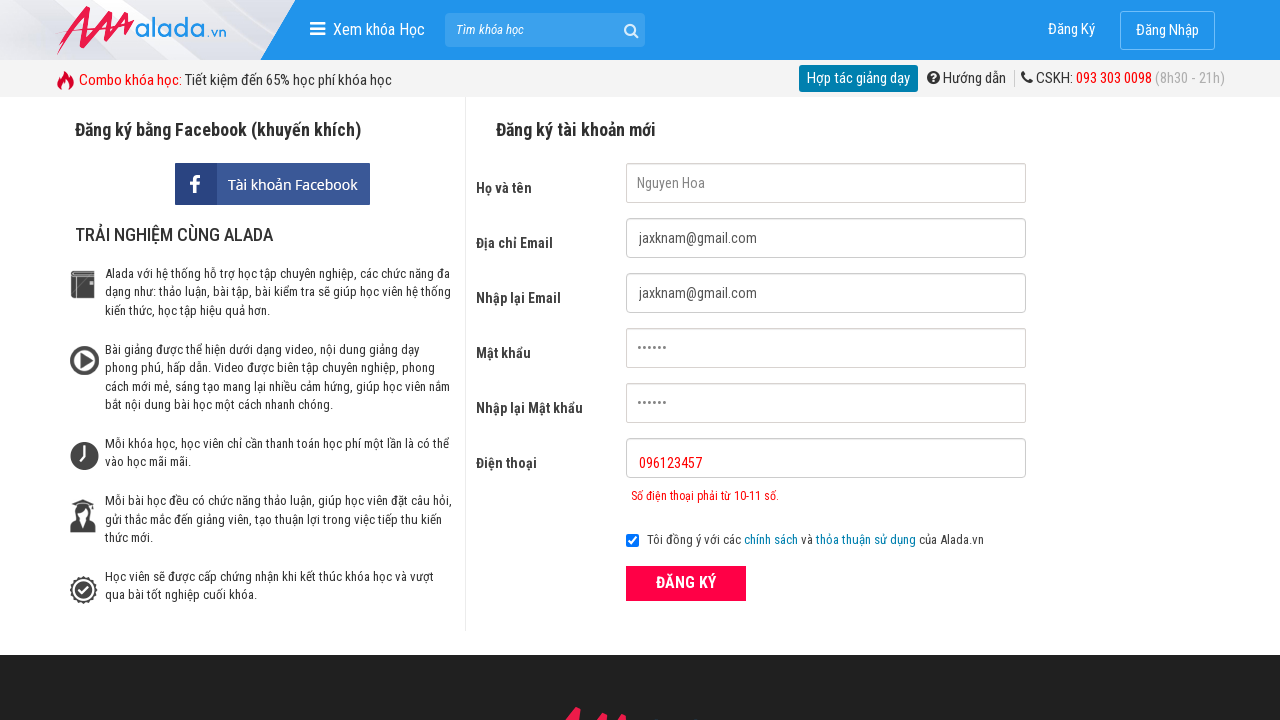

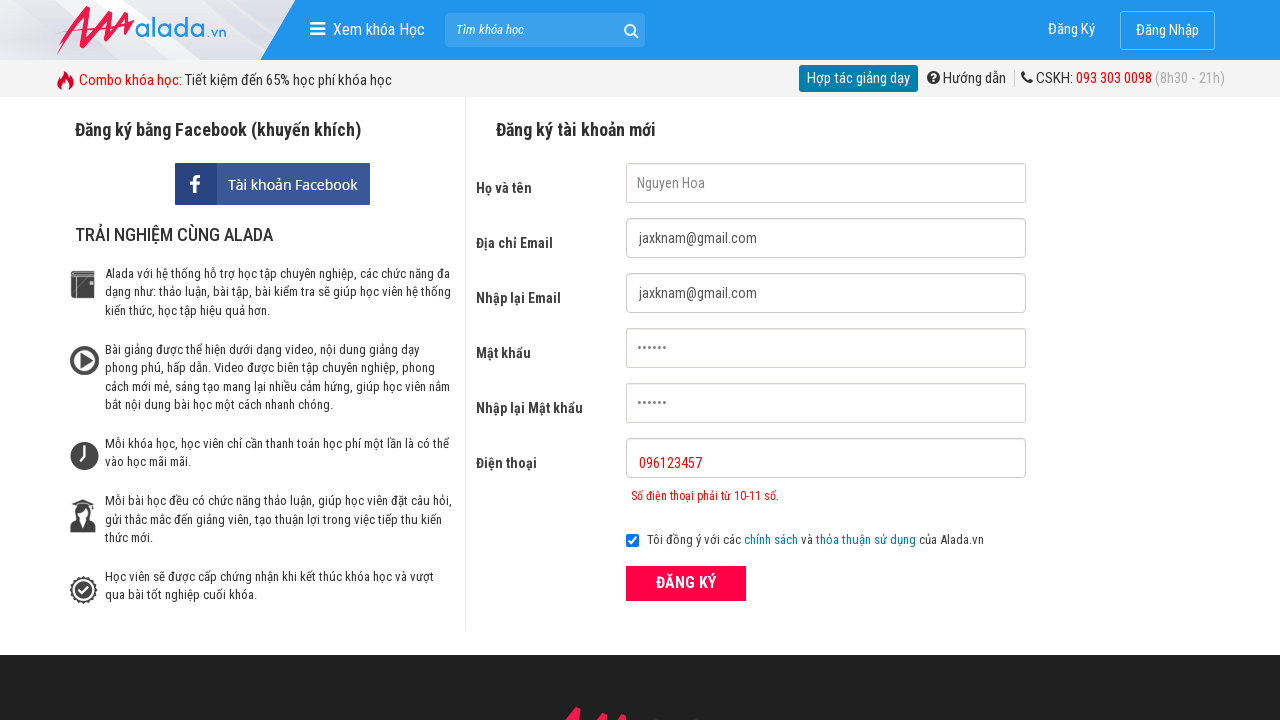